Navigates to Spotify homepage and retrieves the page title

Starting URL: https://www.spotify.com

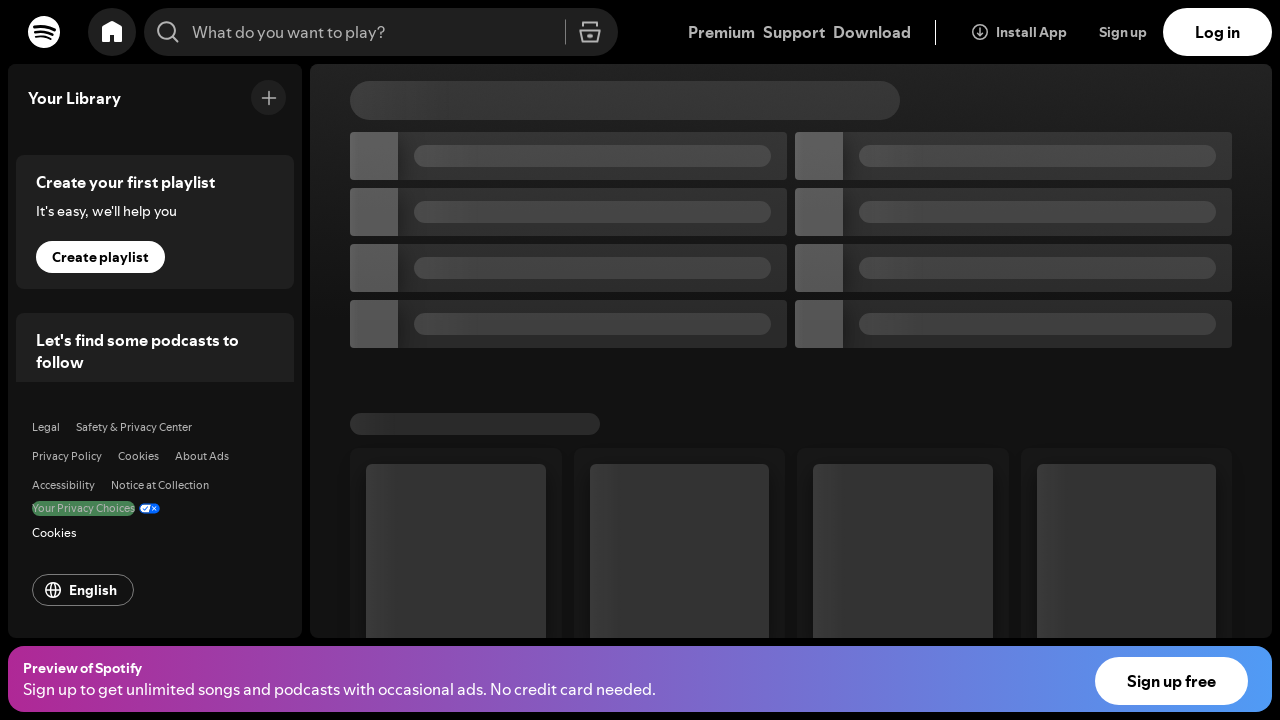

Navigated to Spotify homepage
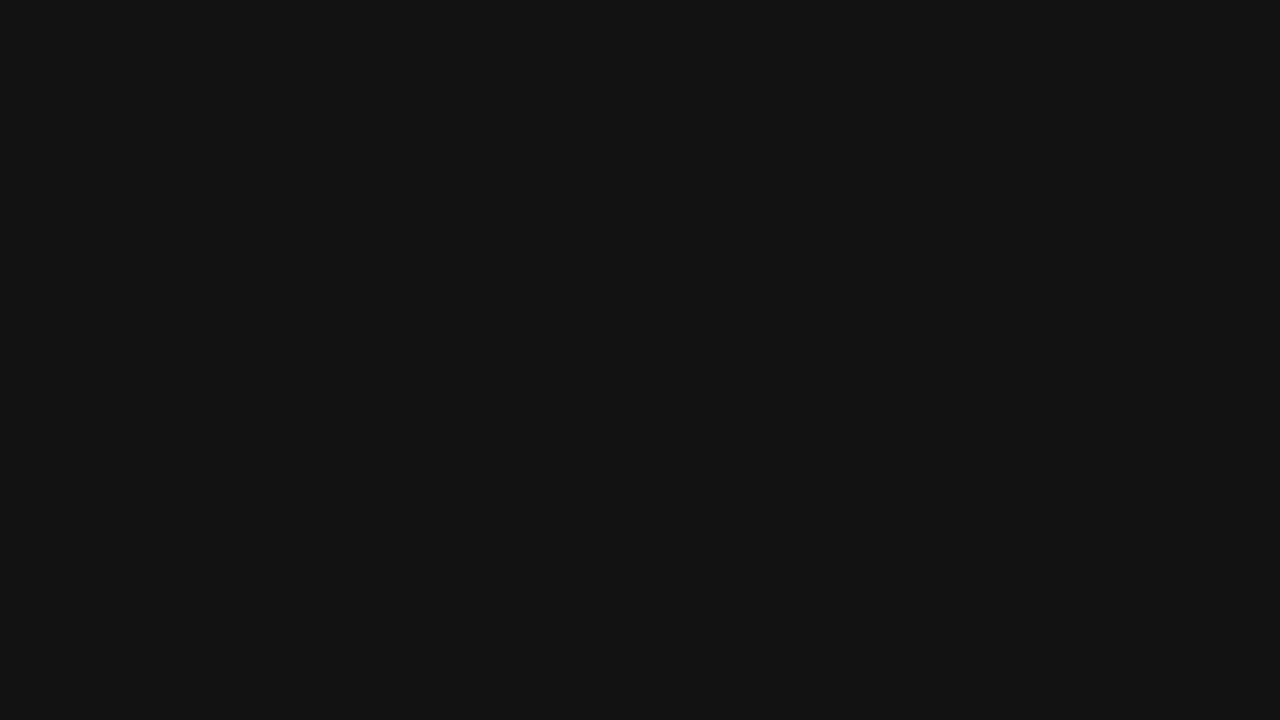

Retrieved page title from Spotify homepage
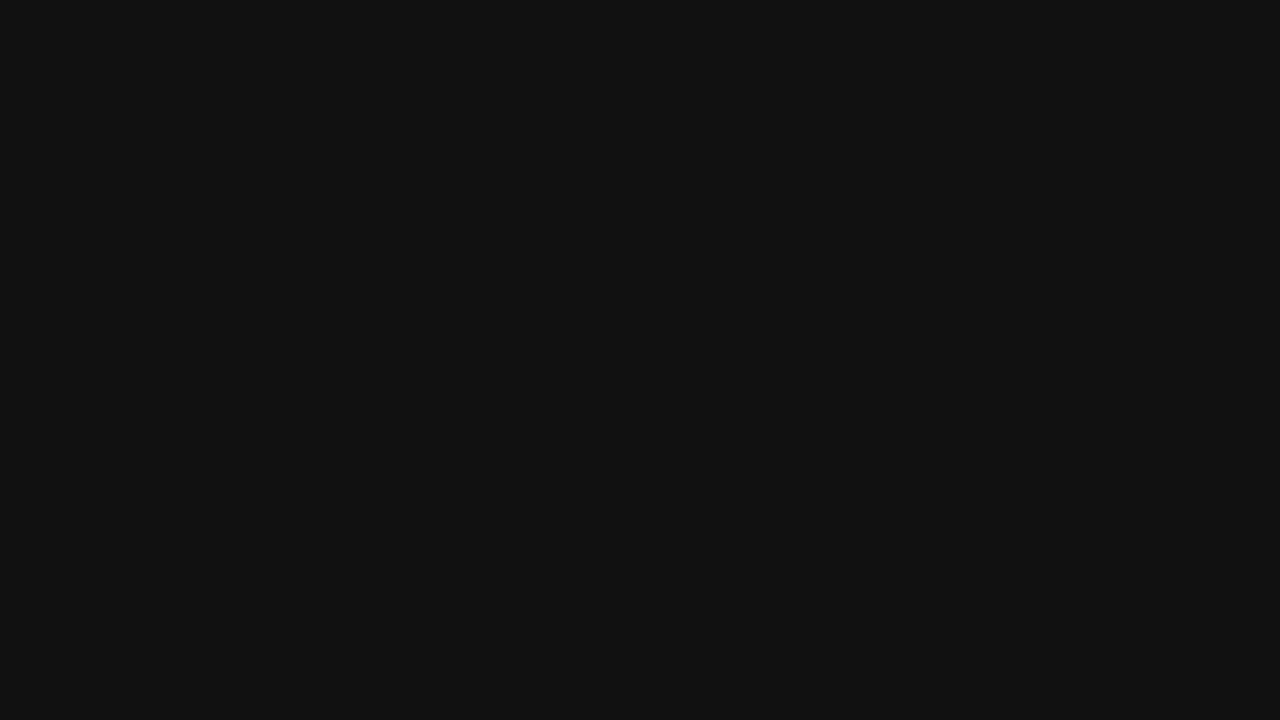

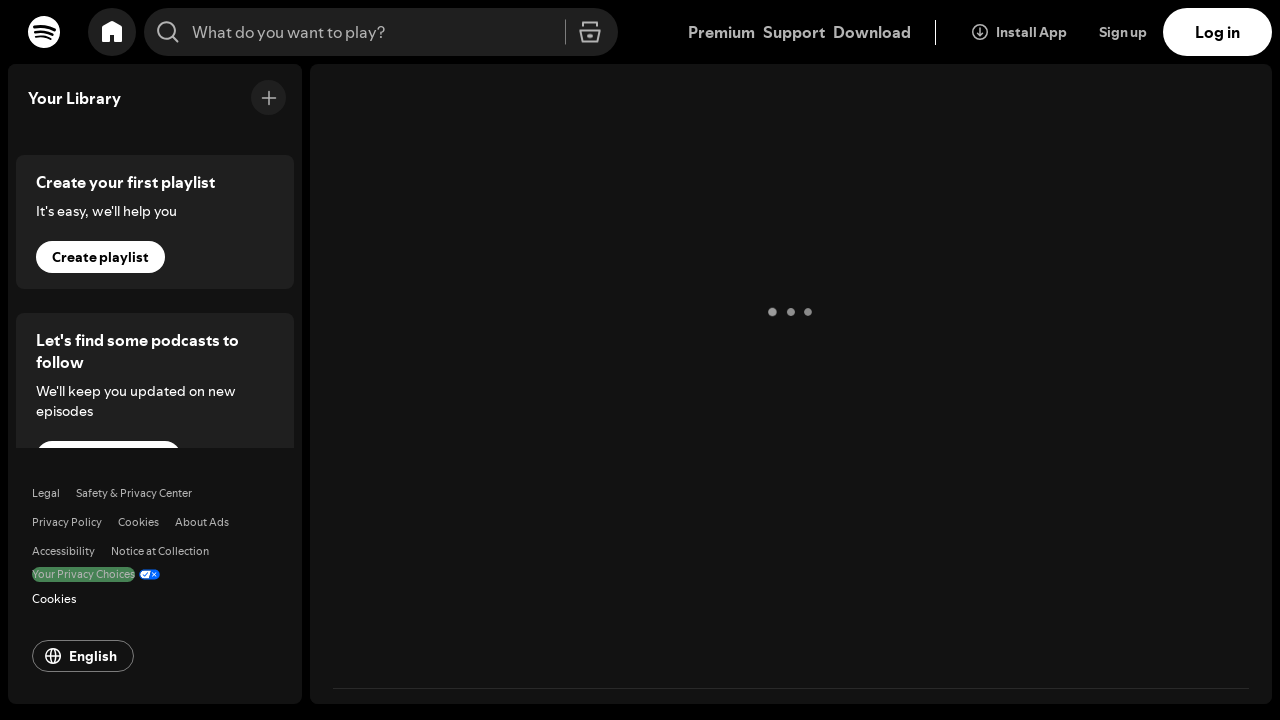